Tests navigation on a Russian sports website's tennis federation cup page by verifying the page header, clicking a menu button, and navigating to the results section while verifying the final URL.

Starting URL: https://m.sport-express.ru/tennis/fedcup/

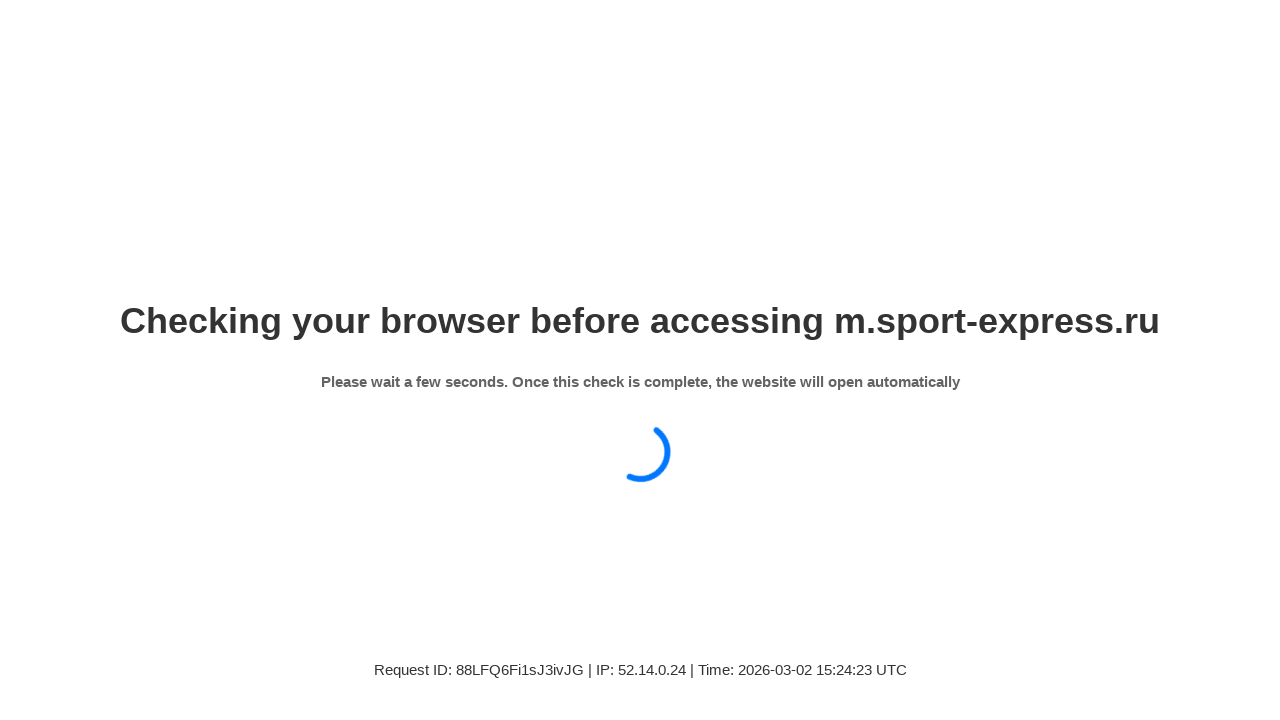

Page loaded and network idle state reached
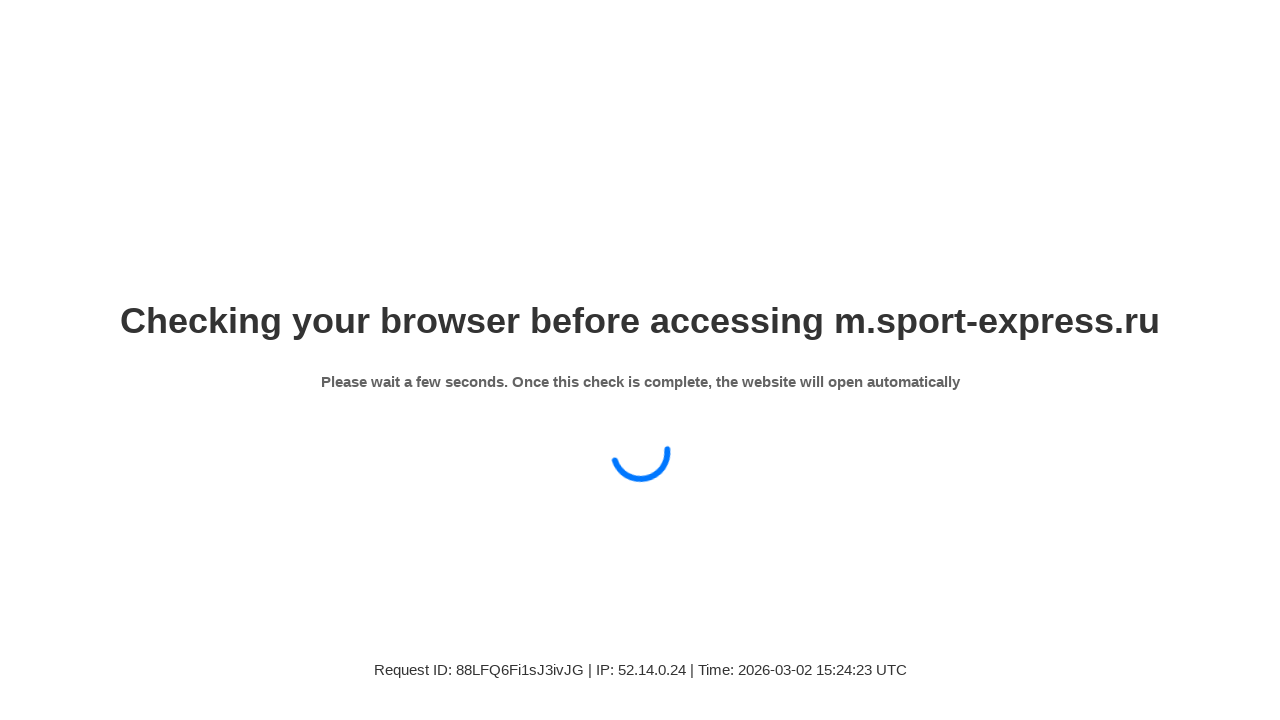

Verified page header 'Кубок Билли Джин Кинг' is present
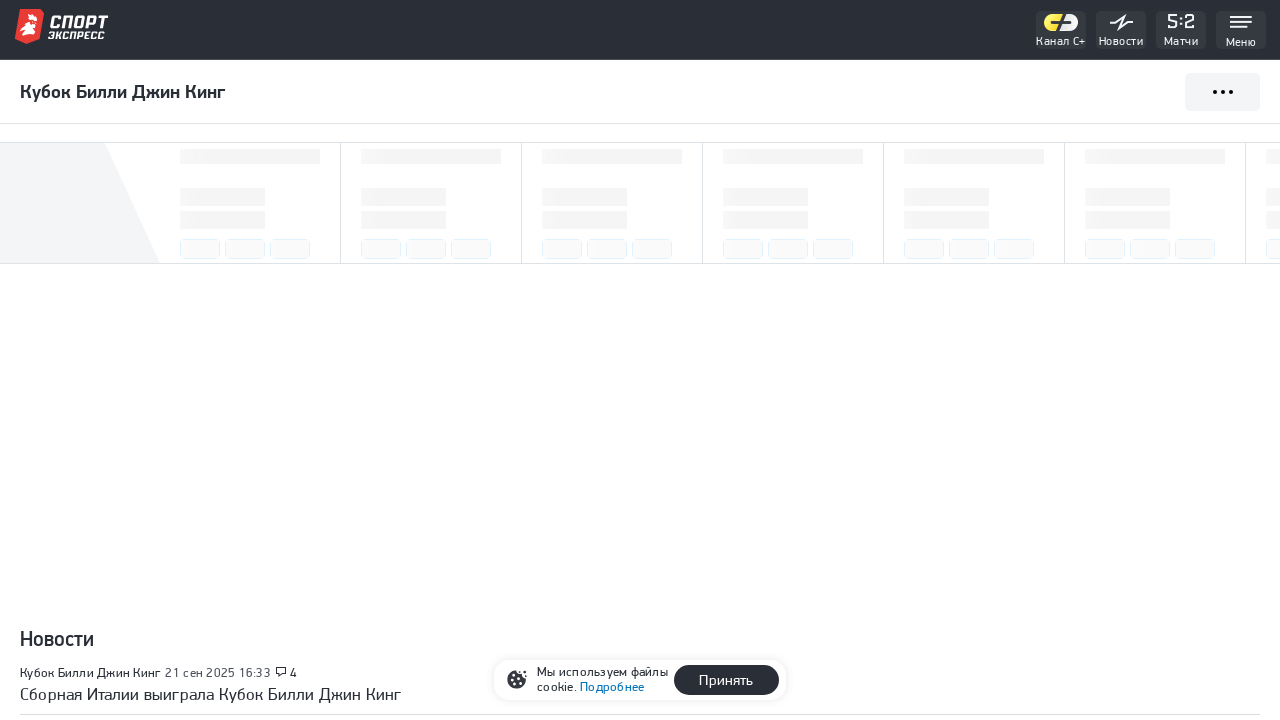

Clicked the menu button at (1222, 132) on div.se-subpopup-menu__button
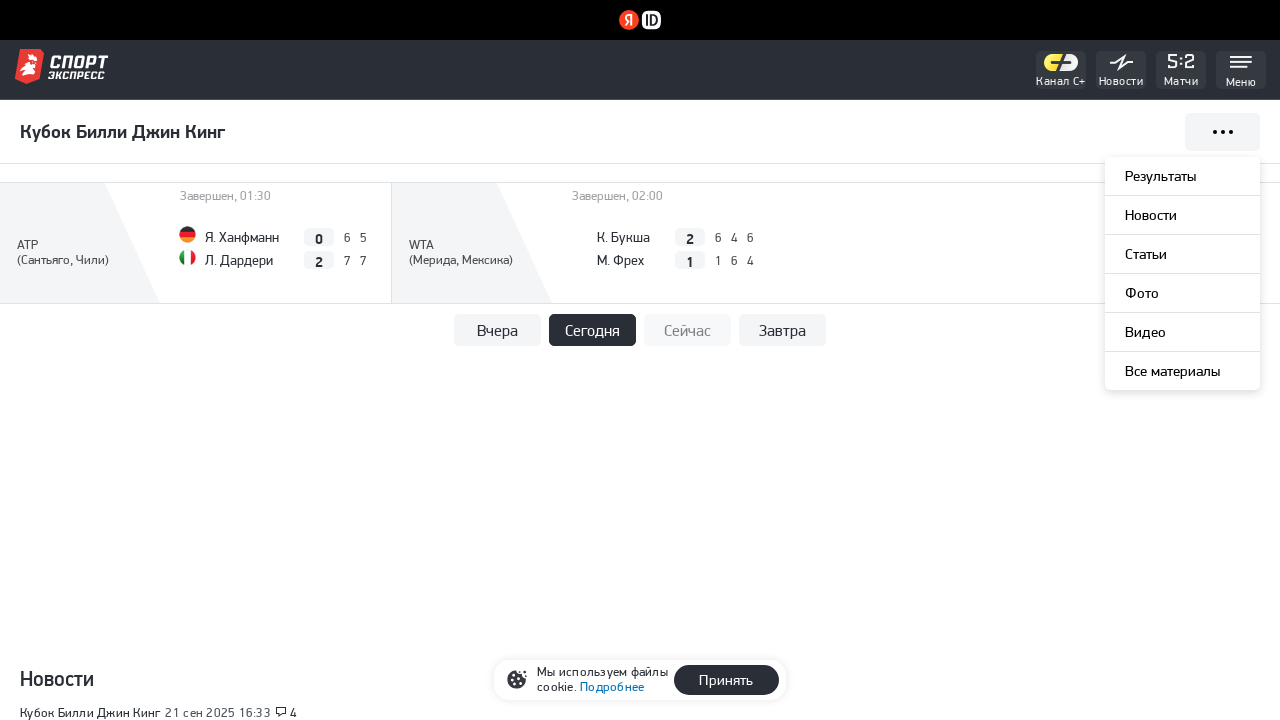

Clicked on 'Результаты' (Results) link at (1182, 176) on xpath=//a[contains(text(),'Результаты')]
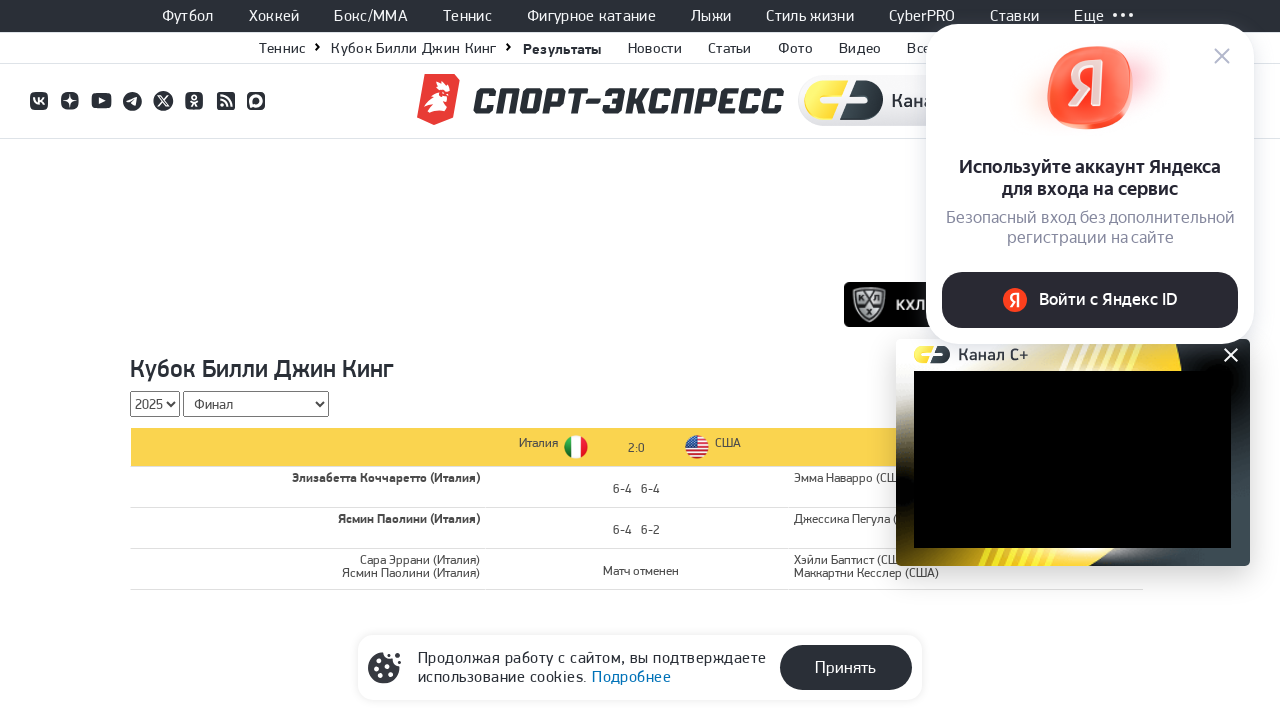

Navigation to results section completed and page fully loaded
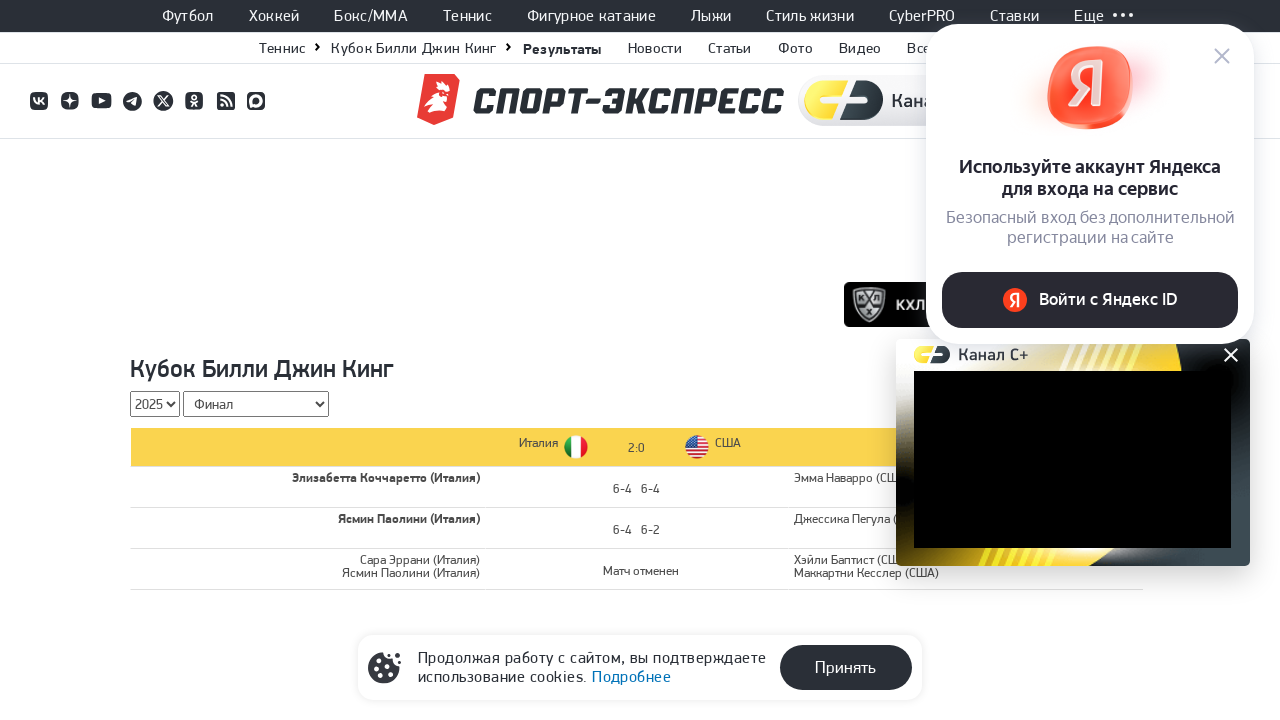

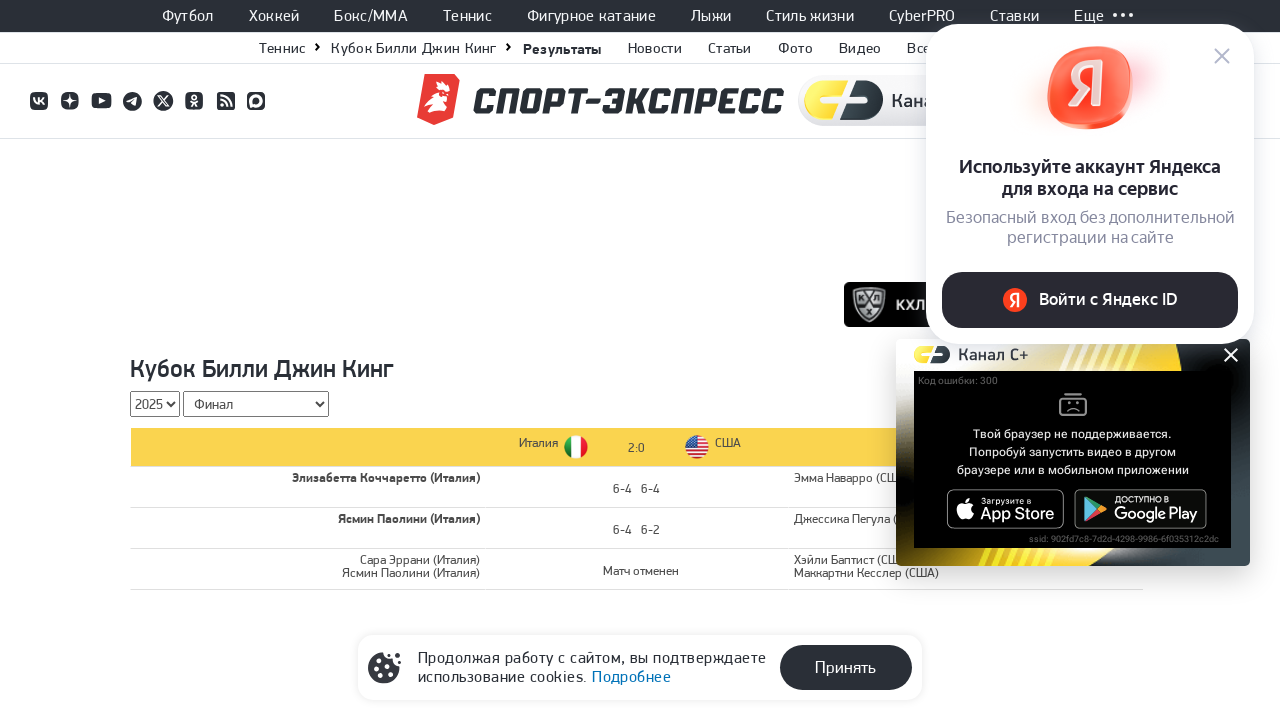